Tests successful login redirects to inventory page by logging in with valid credentials and verifying URL change

Starting URL: https://www.saucedemo.com/

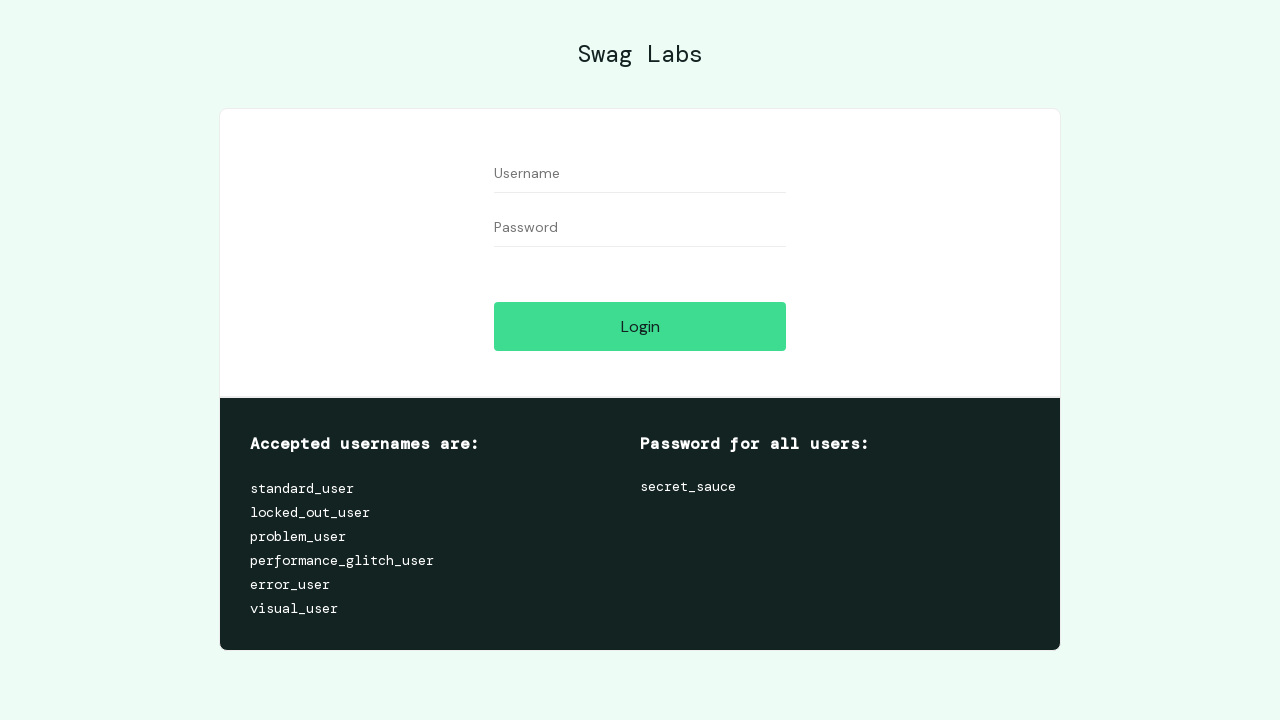

Filled username field with 'standard_user' on #user-name
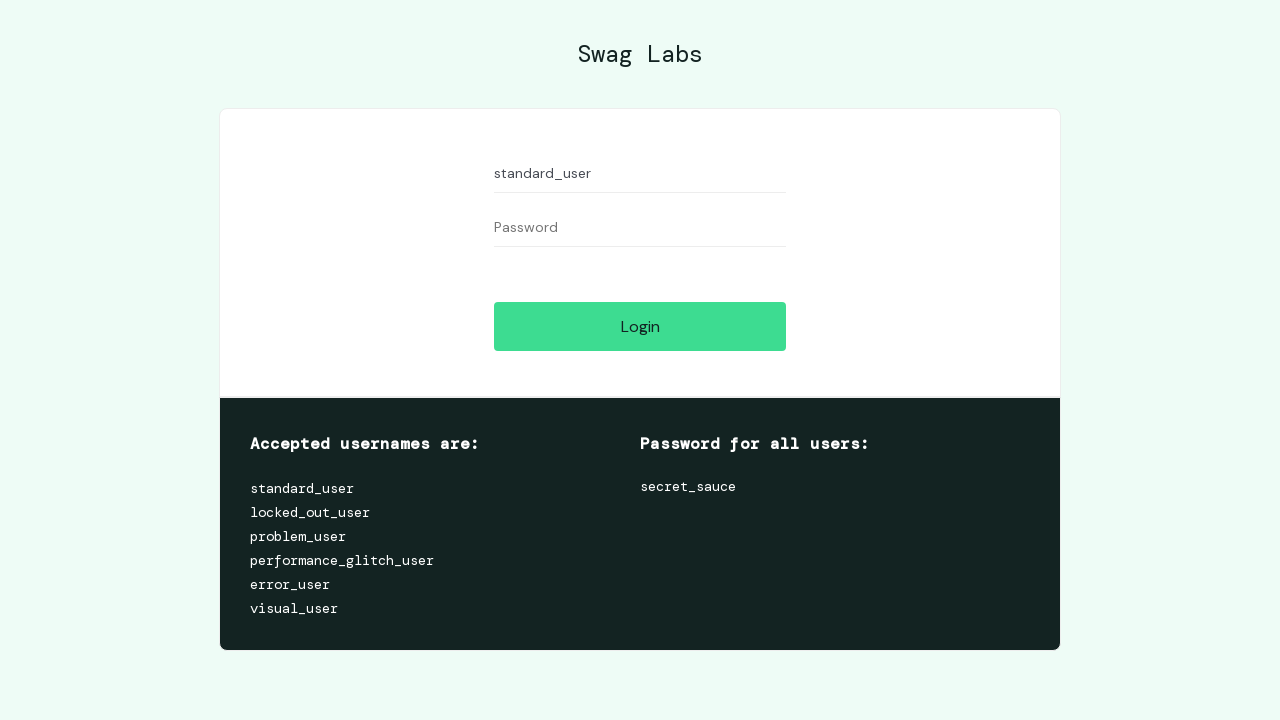

Filled password field with 'secret_sauce' on #password
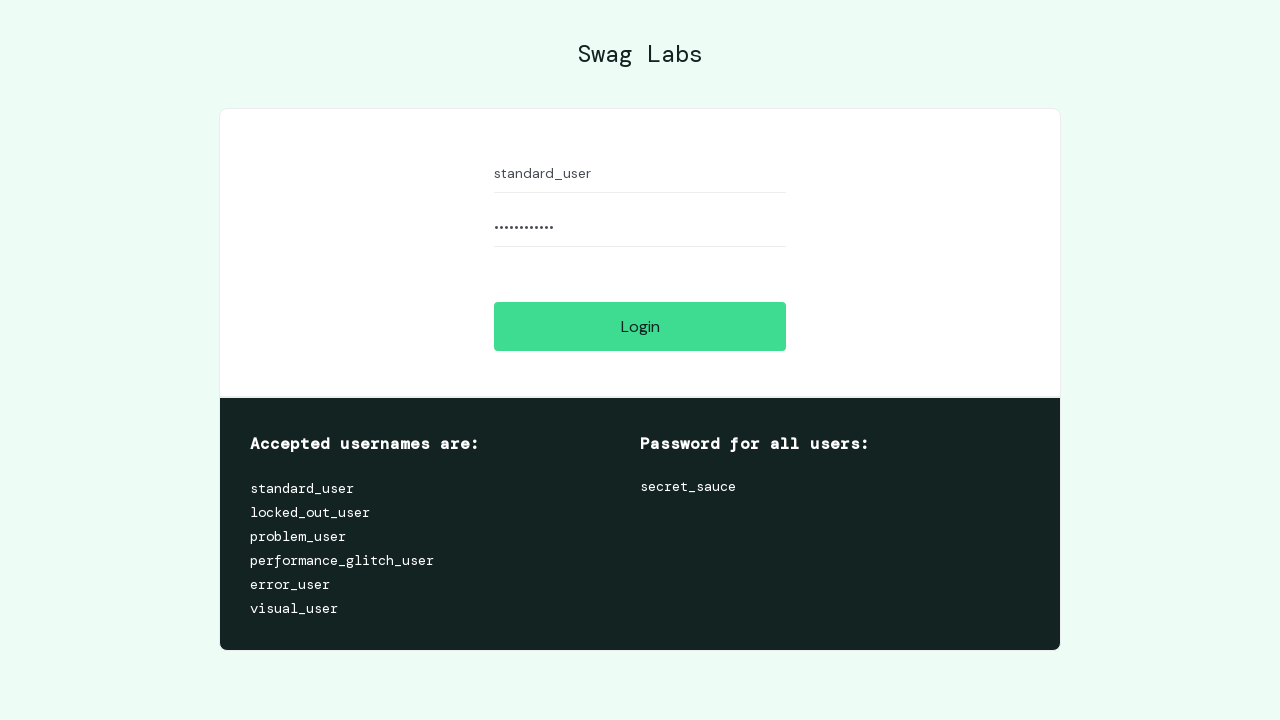

Clicked login button at (640, 326) on #login-button
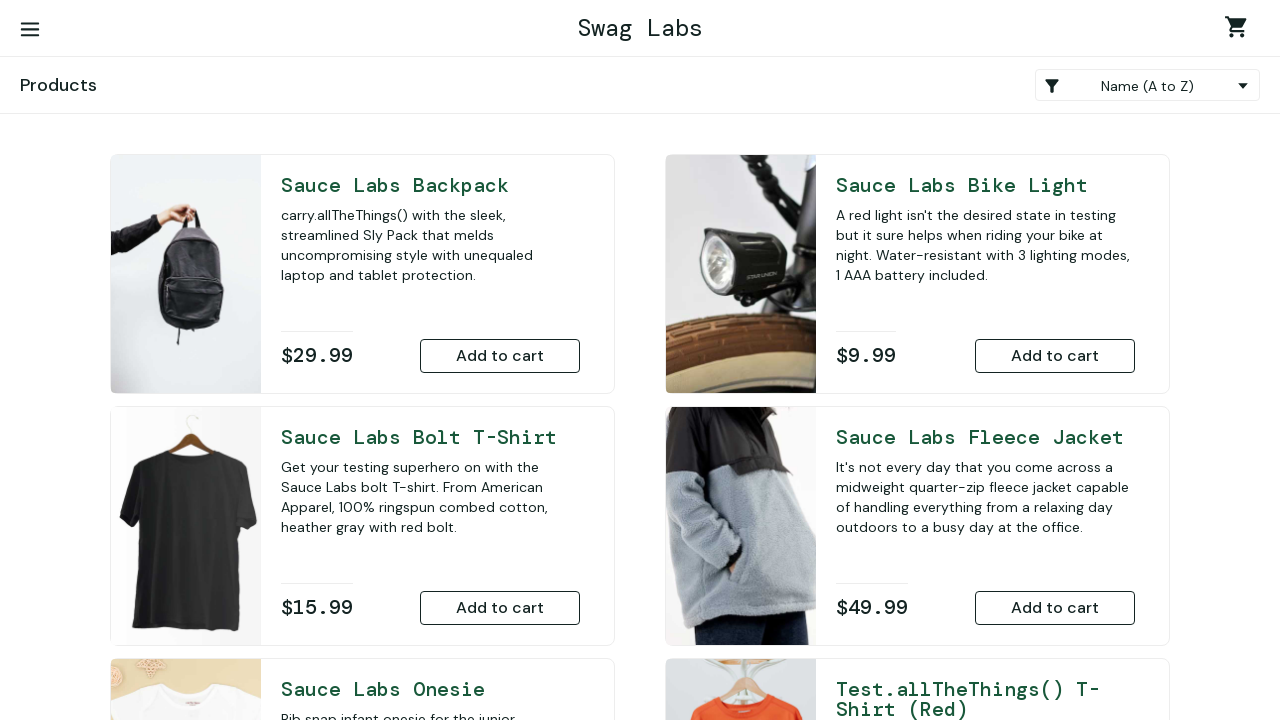

Waited for URL to change to inventory page
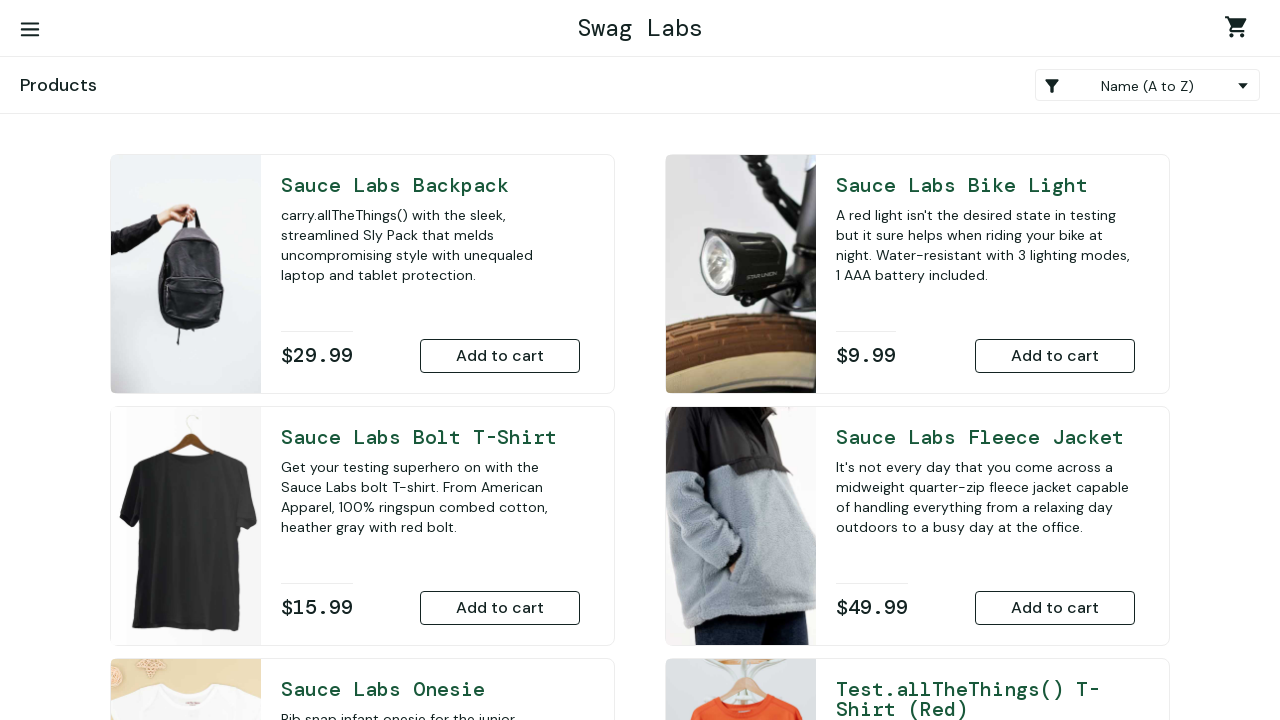

Verified successful login - URL is now https://www.saucedemo.com/inventory.html
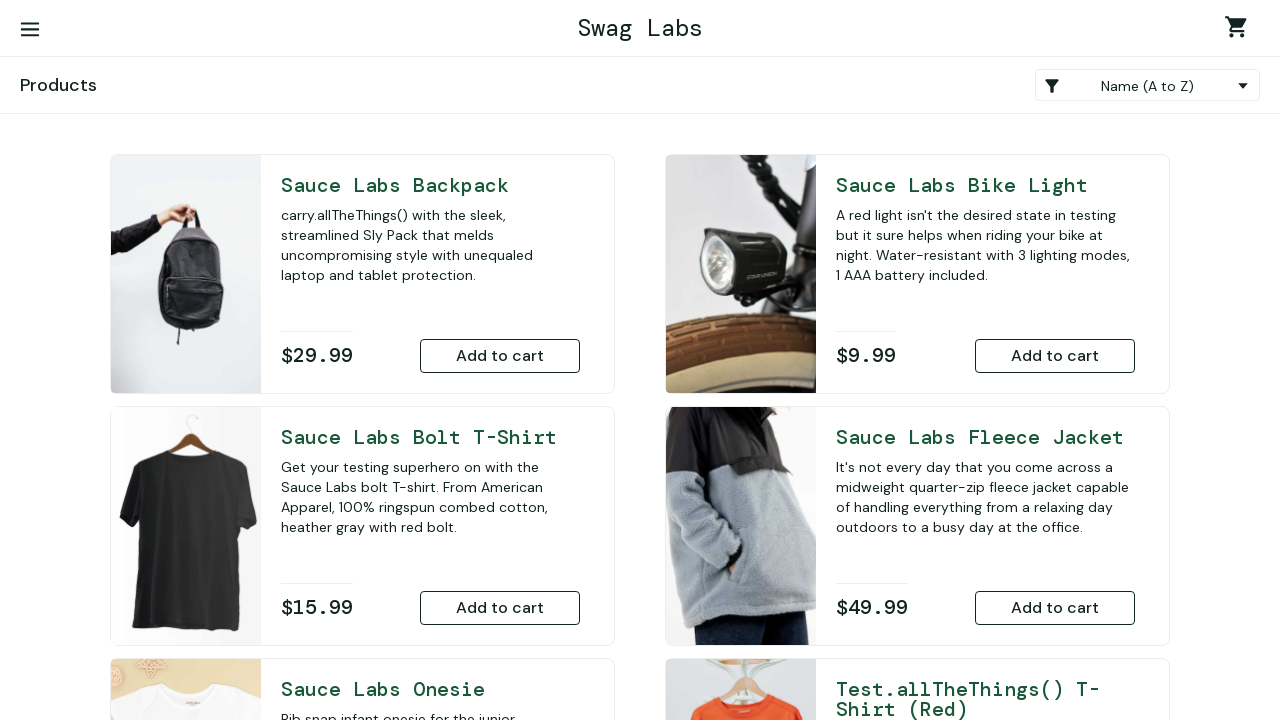

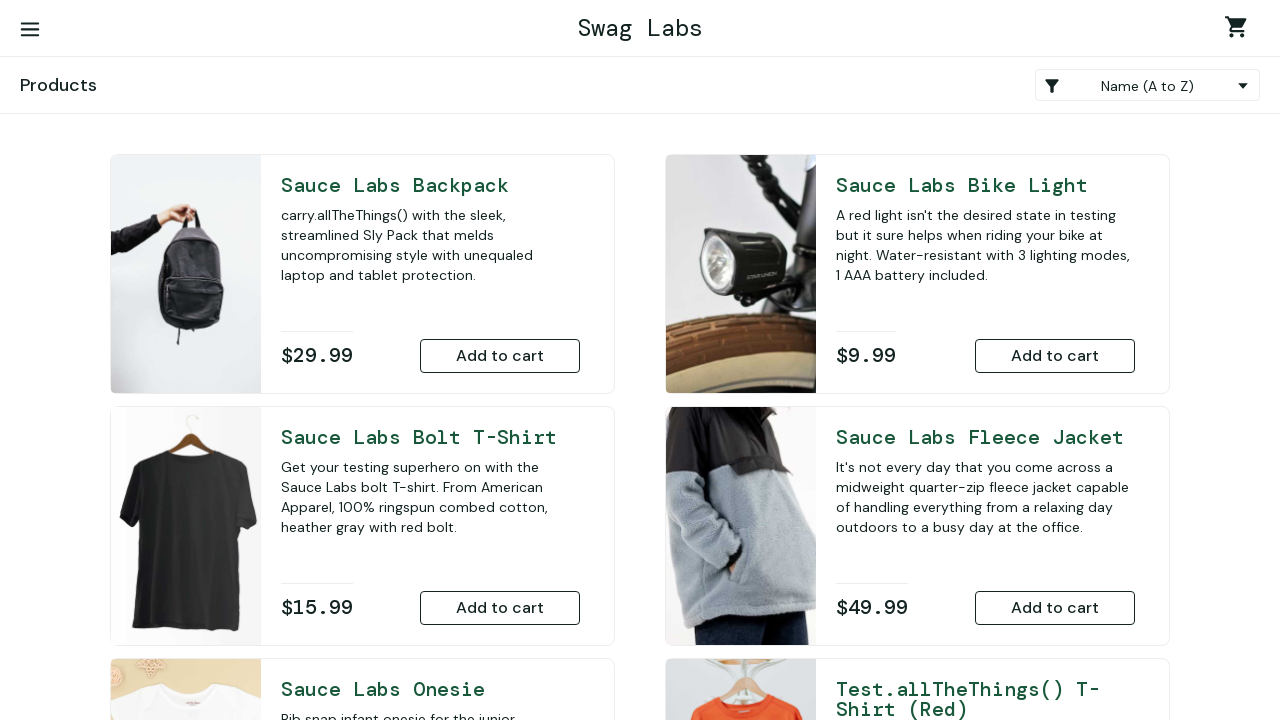